Navigates to the login page, clicks login with empty credentials, and verifies error message is displayed

Starting URL: https://the-internet.herokuapp.com/

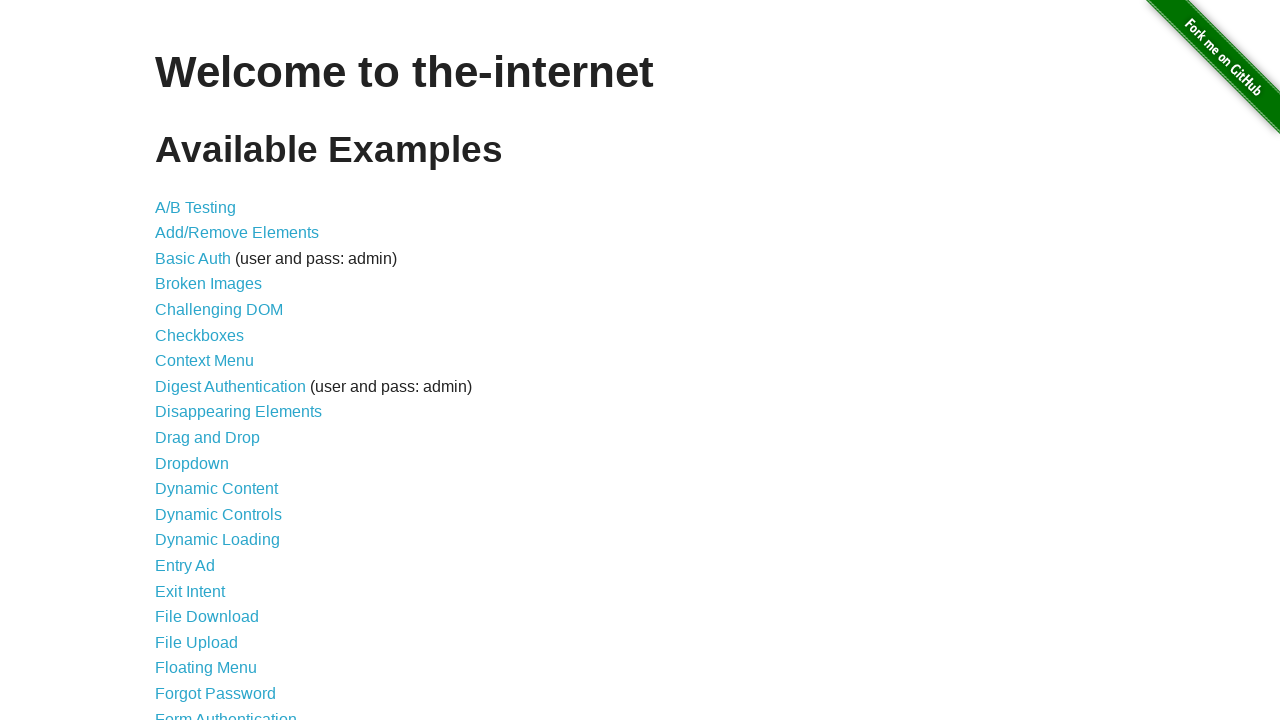

Clicked on the login link at (226, 712) on xpath=/html/body/div[2]/div/ul/li[21]/a
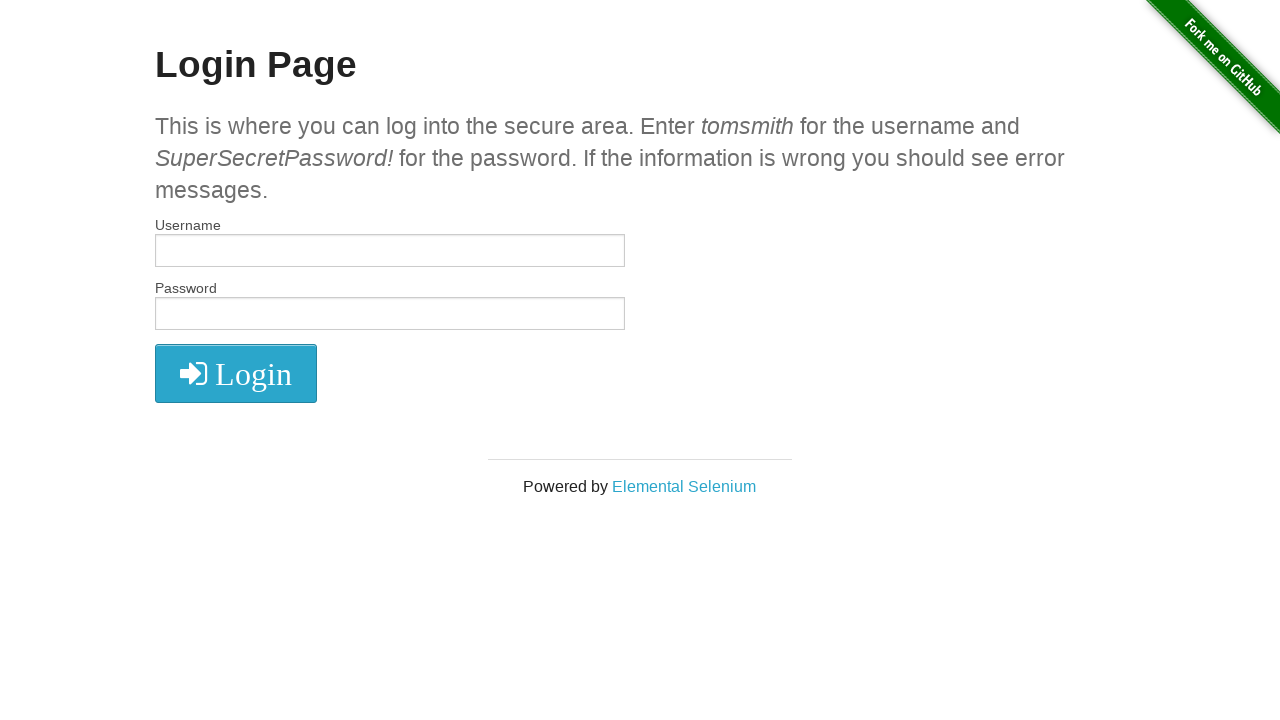

Clicked login button without entering credentials at (236, 374) on xpath=//*[@id='login']/button/i
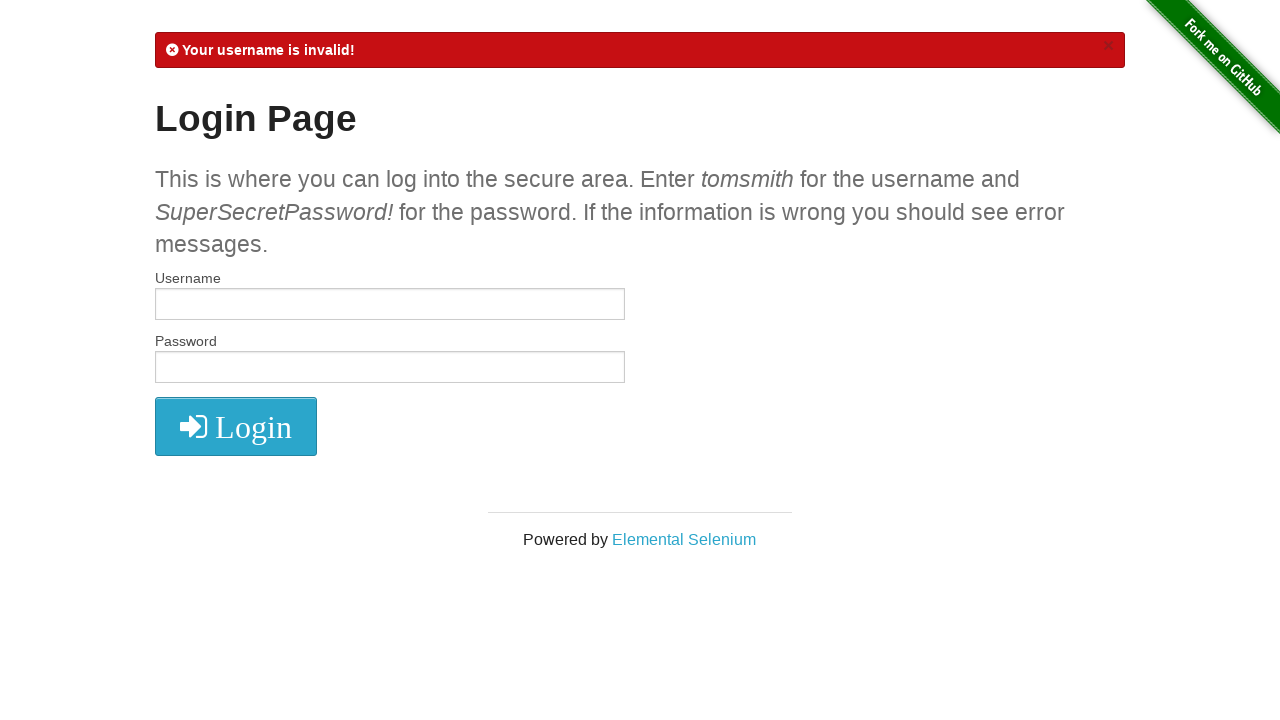

Verified error message is displayed
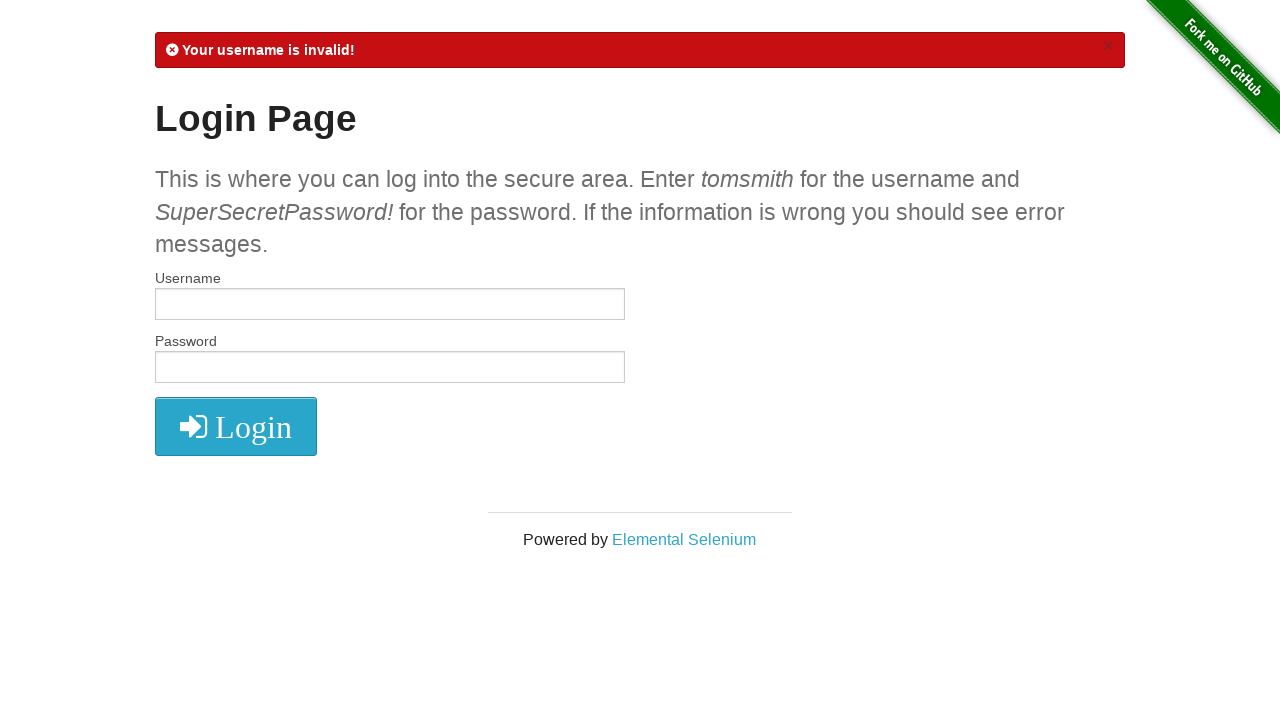

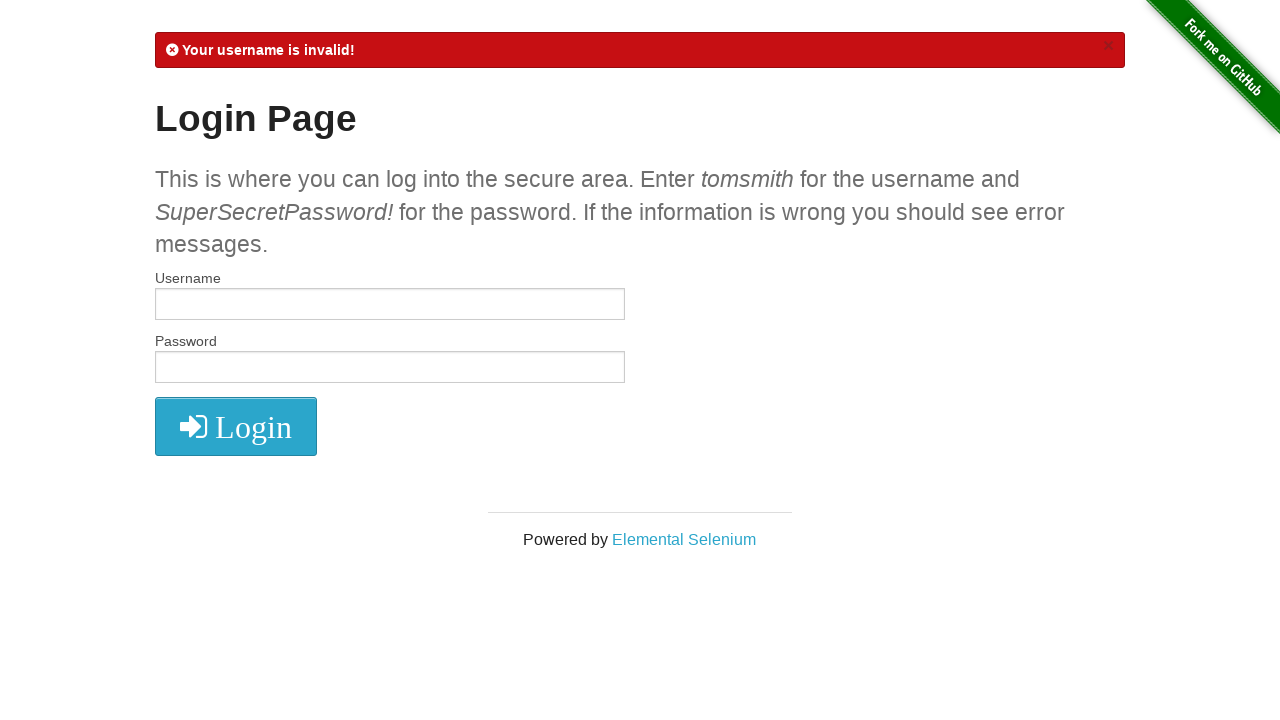